Tests browser window resizing by navigating to a demo e-commerce site and setting the viewport to iPhone SE dimensions (375x667)

Starting URL: https://demo.nopcommerce.com/

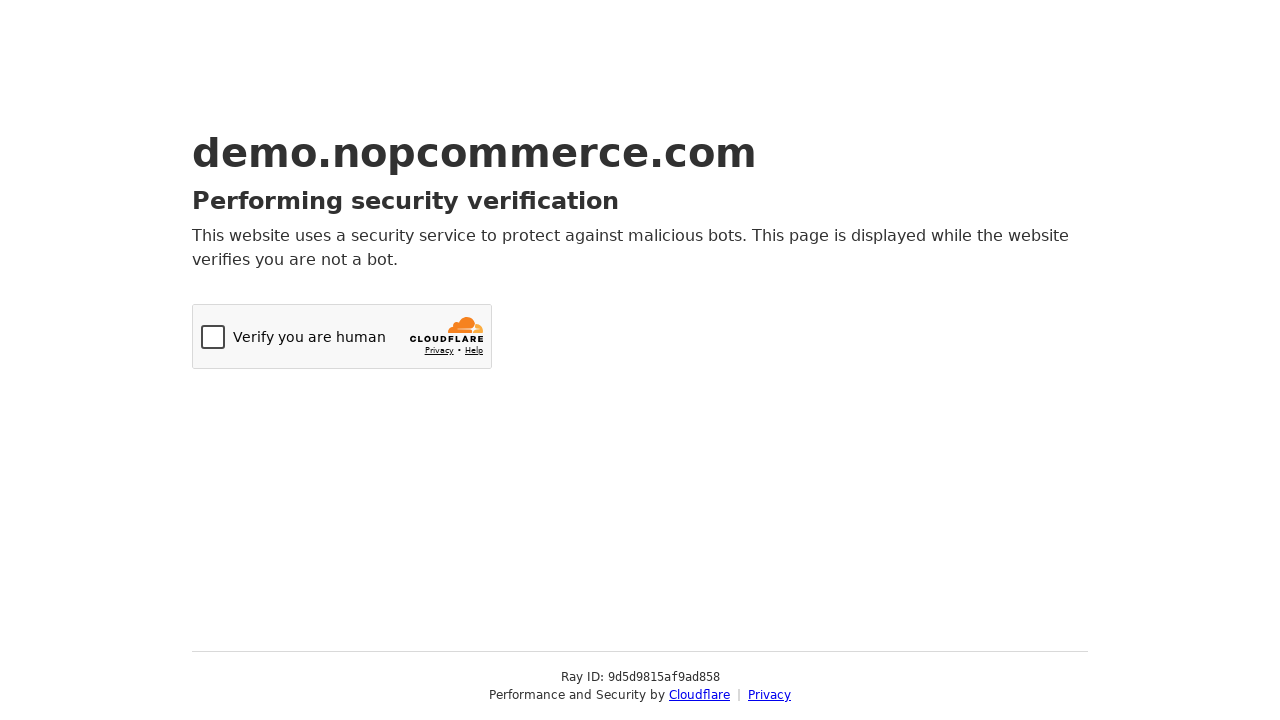

Set viewport to iPhone SE dimensions (375x667)
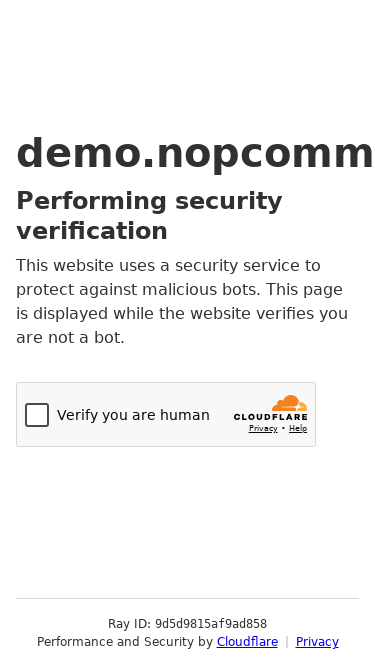

Page loaded and adjusted to new viewport dimensions
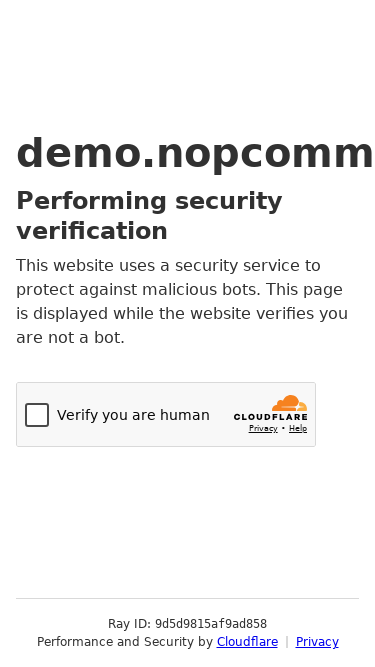

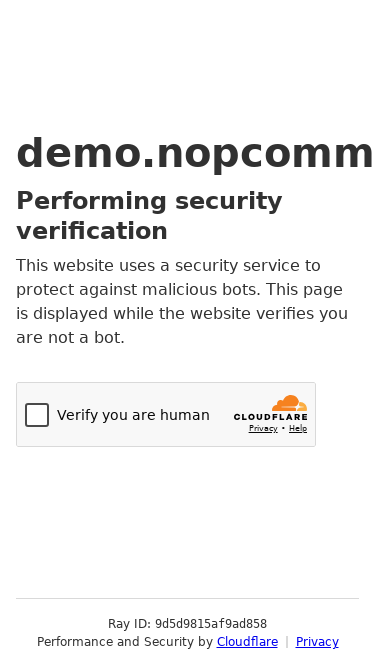